Tests navigation on the website by clicking on the login link, then navigating to the practice section via multiple links

Starting URL: https://www.letskodeit.com/

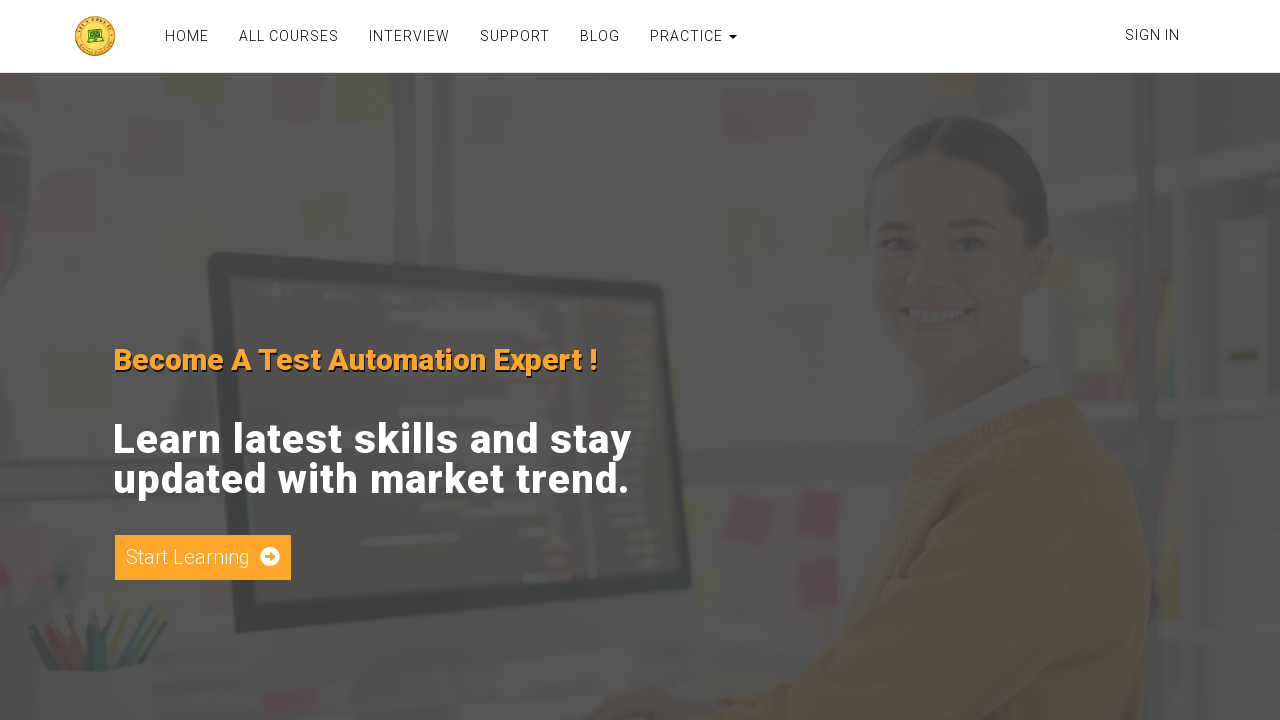

Clicked on login link at (1152, 35) on a[href='/login']
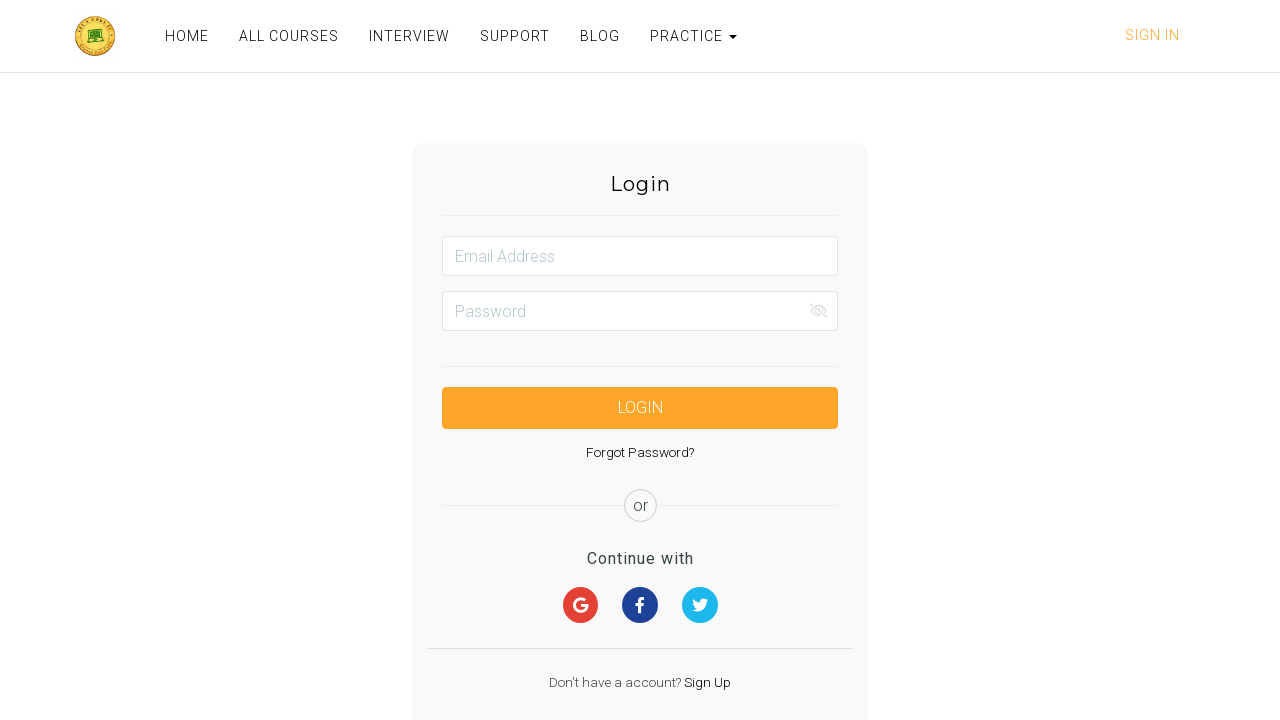

Login page loaded (DOM content ready)
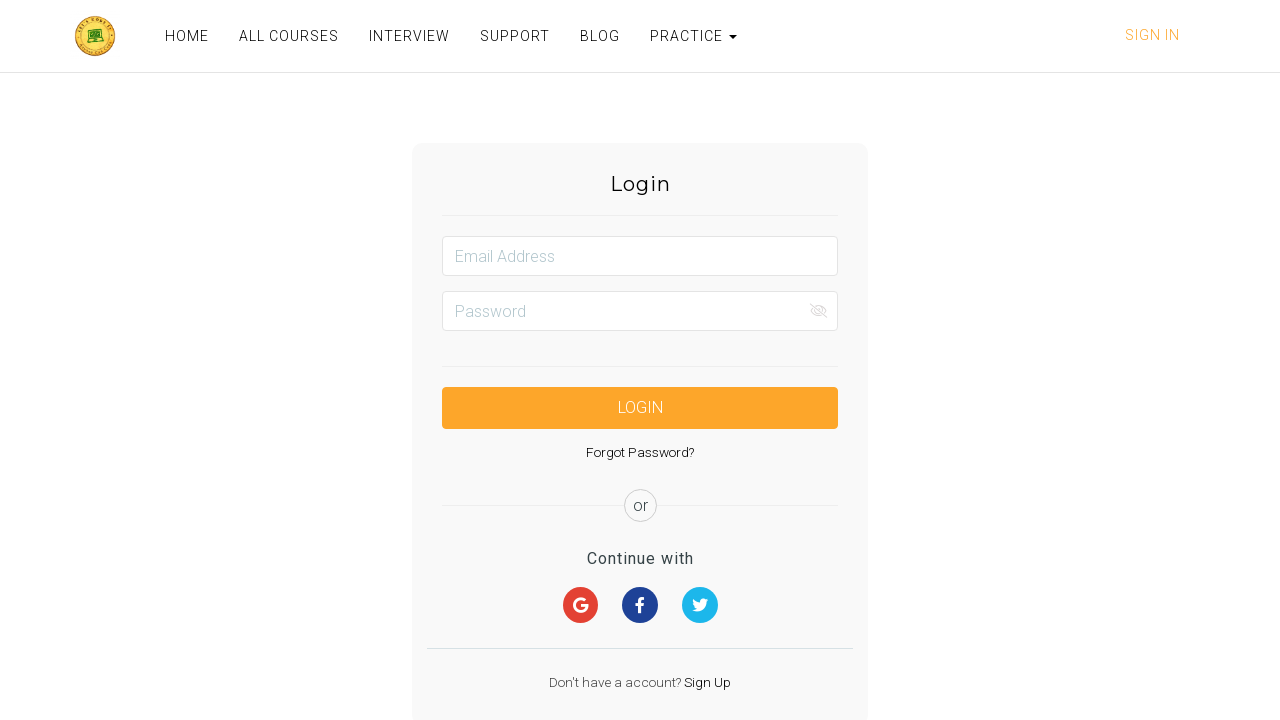

Clicked on PRACTICE link at (688, 36) on text=PRACTICE
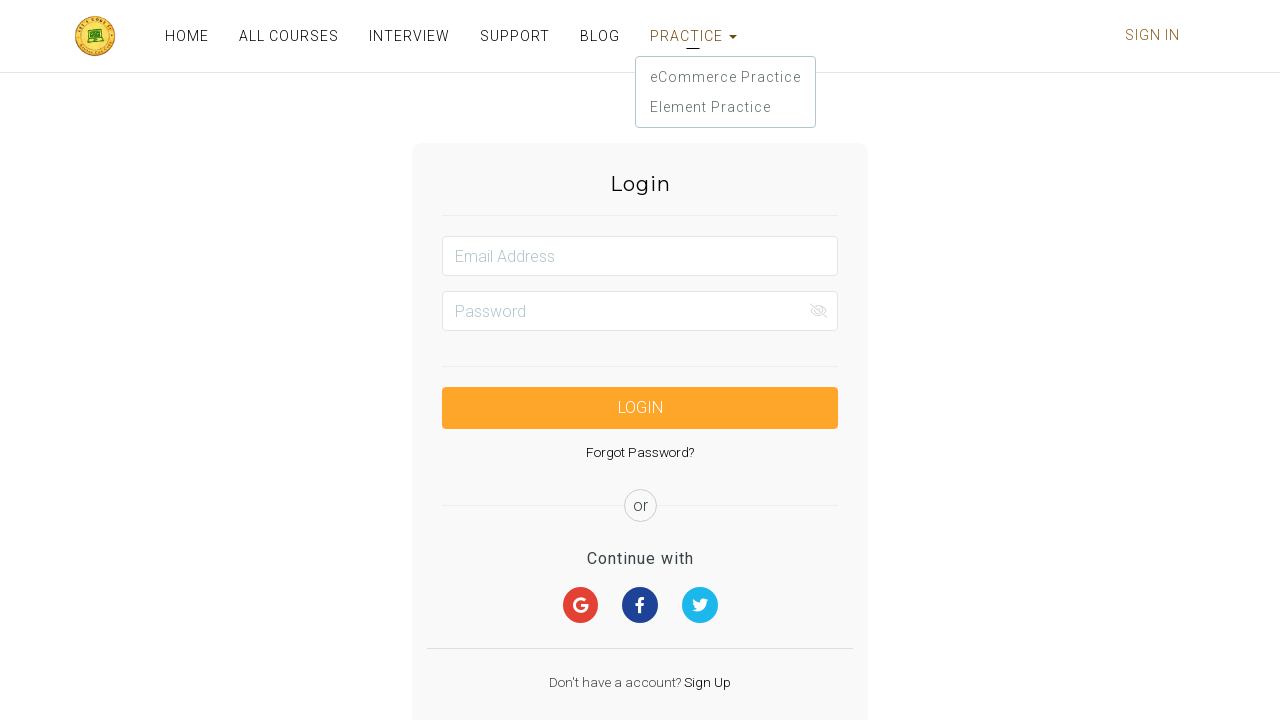

Practice section page loaded (DOM content ready)
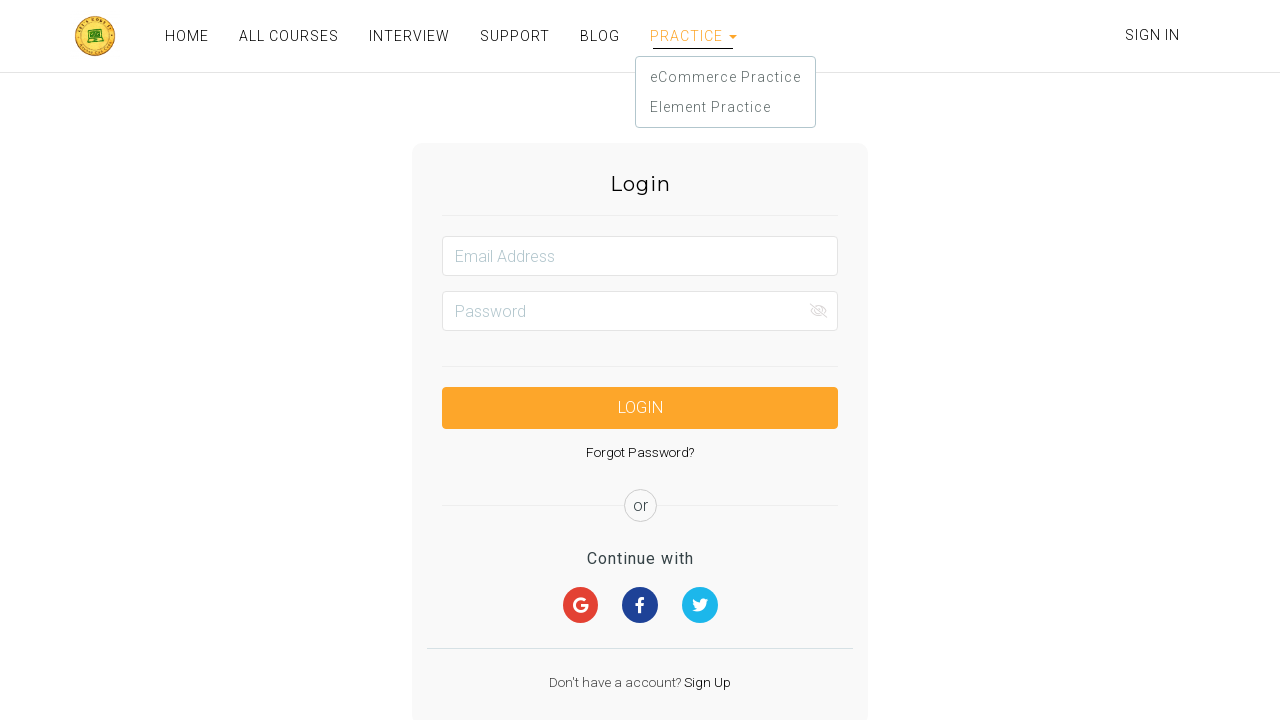

Clicked on practice page link at (725, 107) on a[href='/practice']
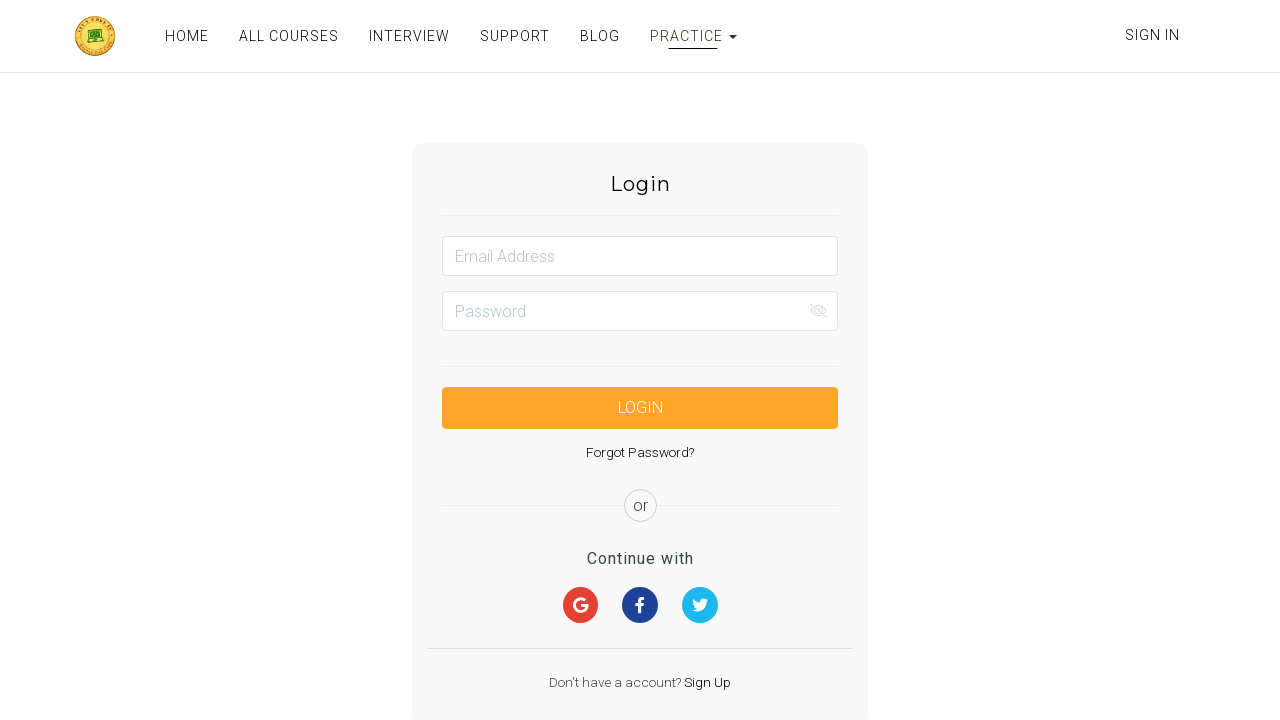

Practice page fully loaded (DOM content ready)
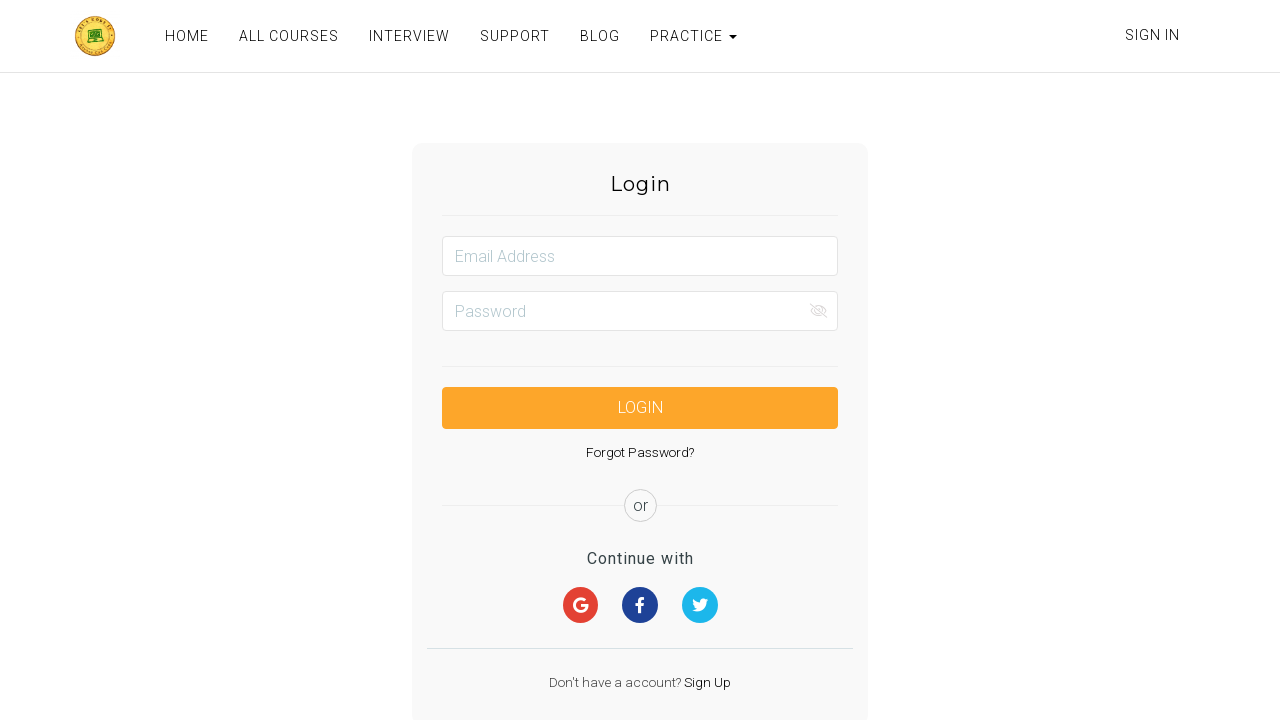

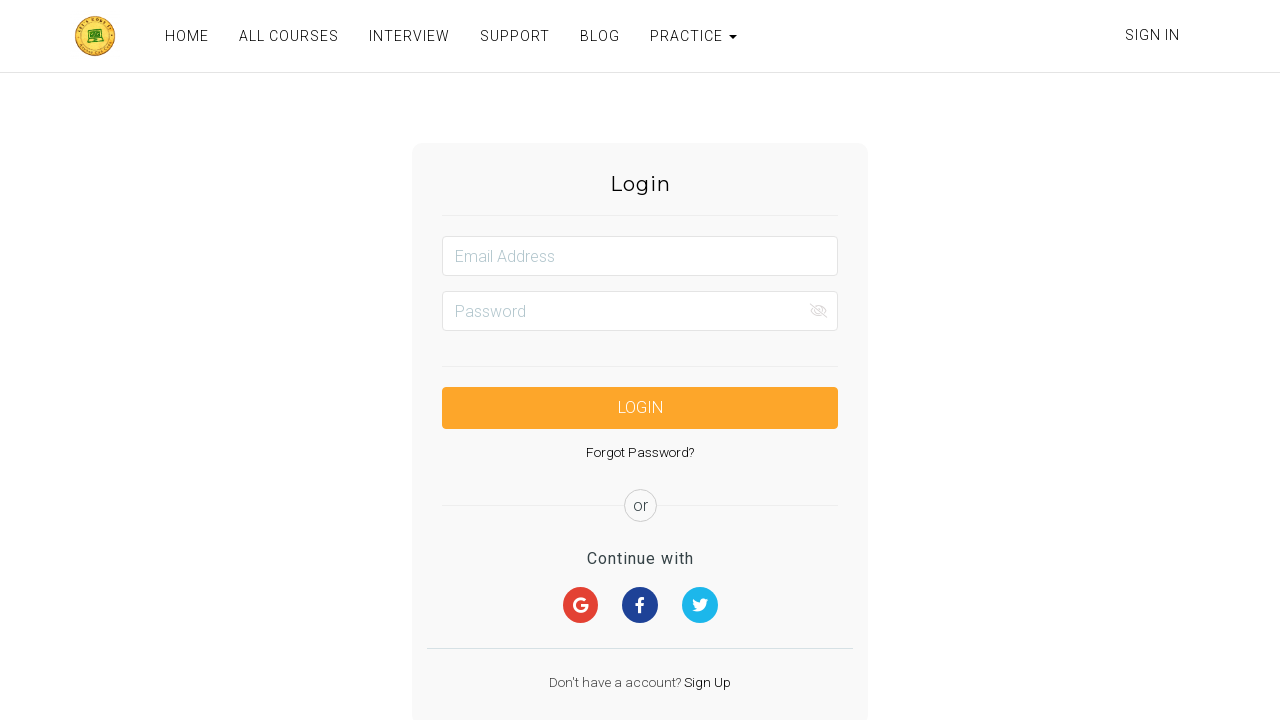